Clicks a button and waits for a paragraph element to appear, then verifies its text content

Starting URL: https://testeroprogramowania.github.io/selenium/wait2.html

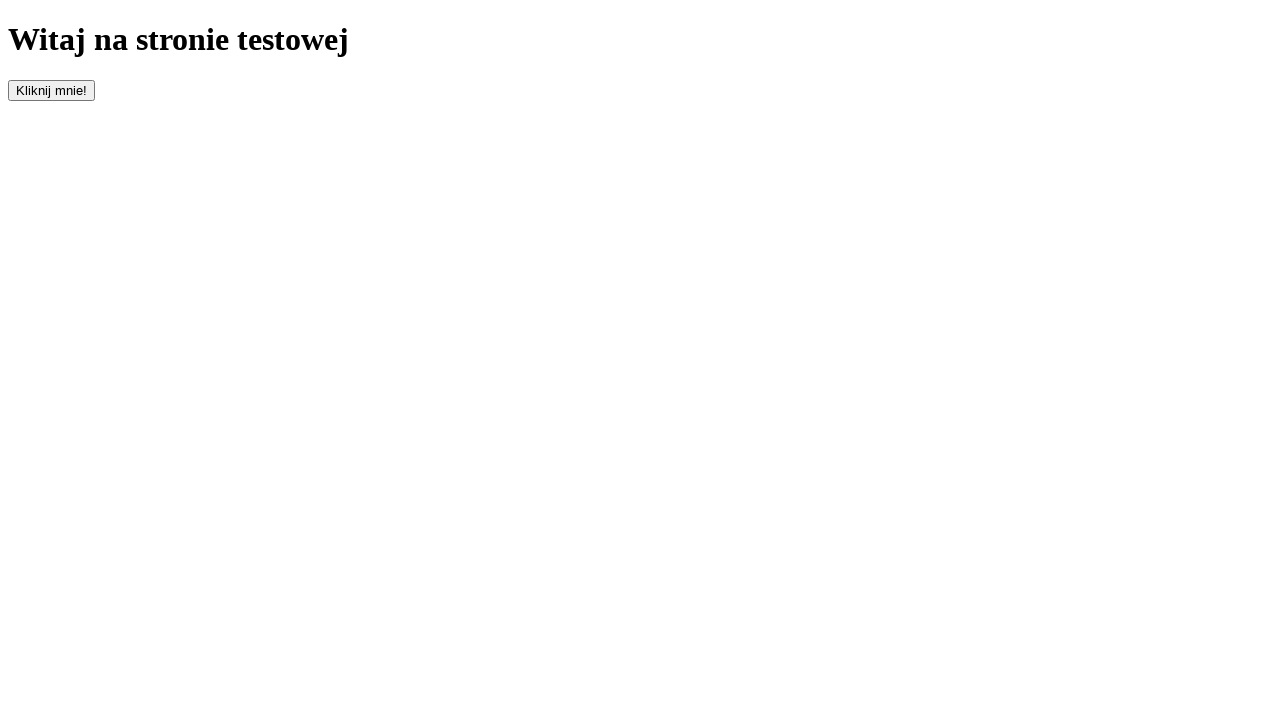

Navigated to test page
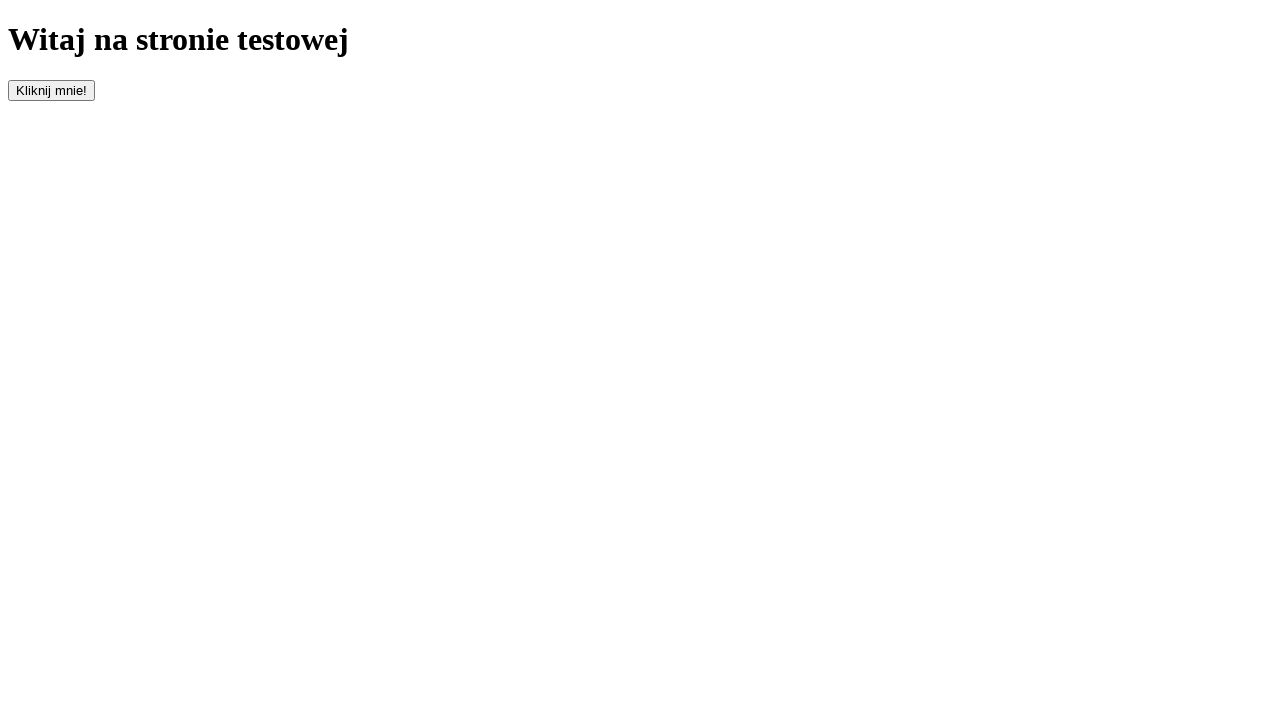

Clicked the button with id 'clickOnMe' at (52, 90) on #clickOnMe
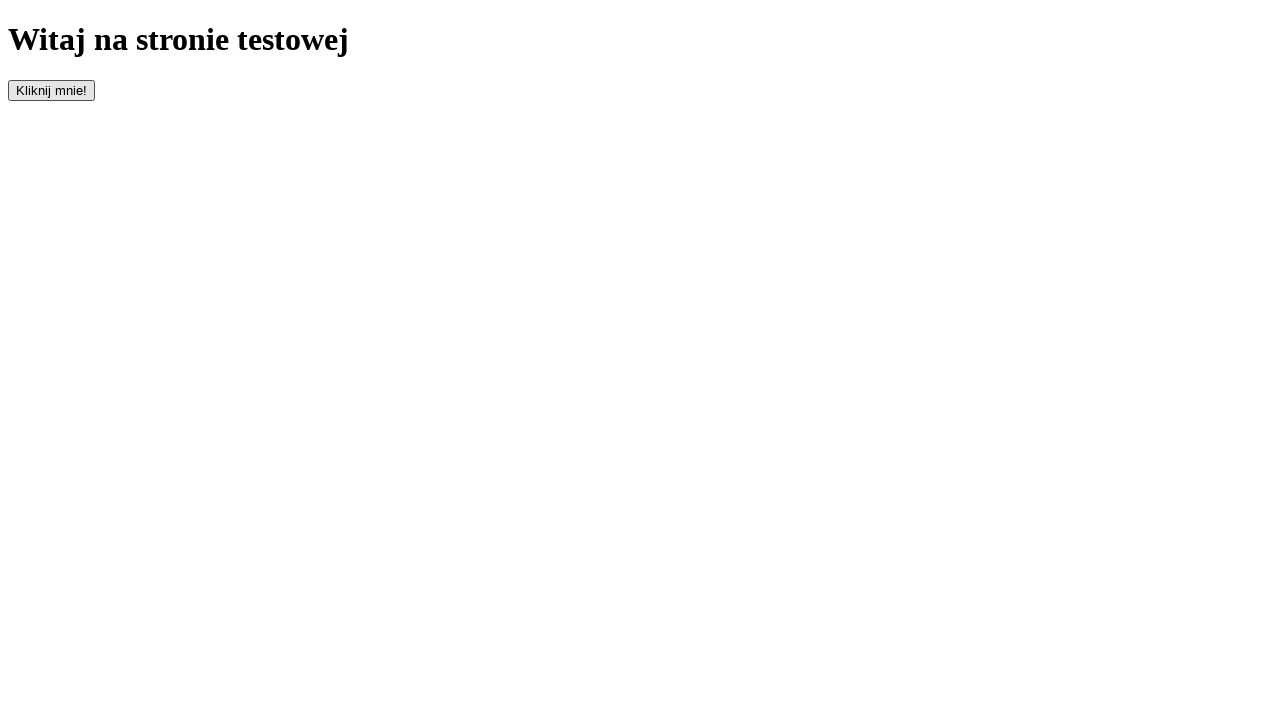

Paragraph element appeared on the page
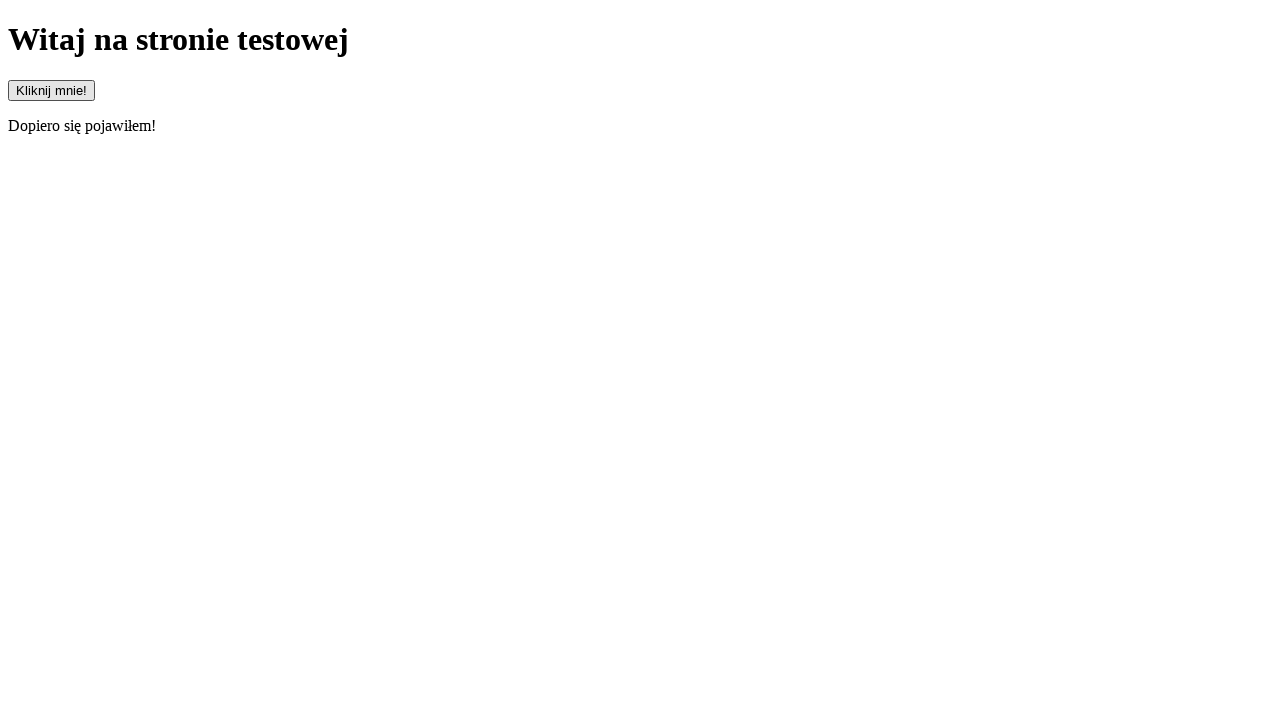

Retrieved text content from paragraph element
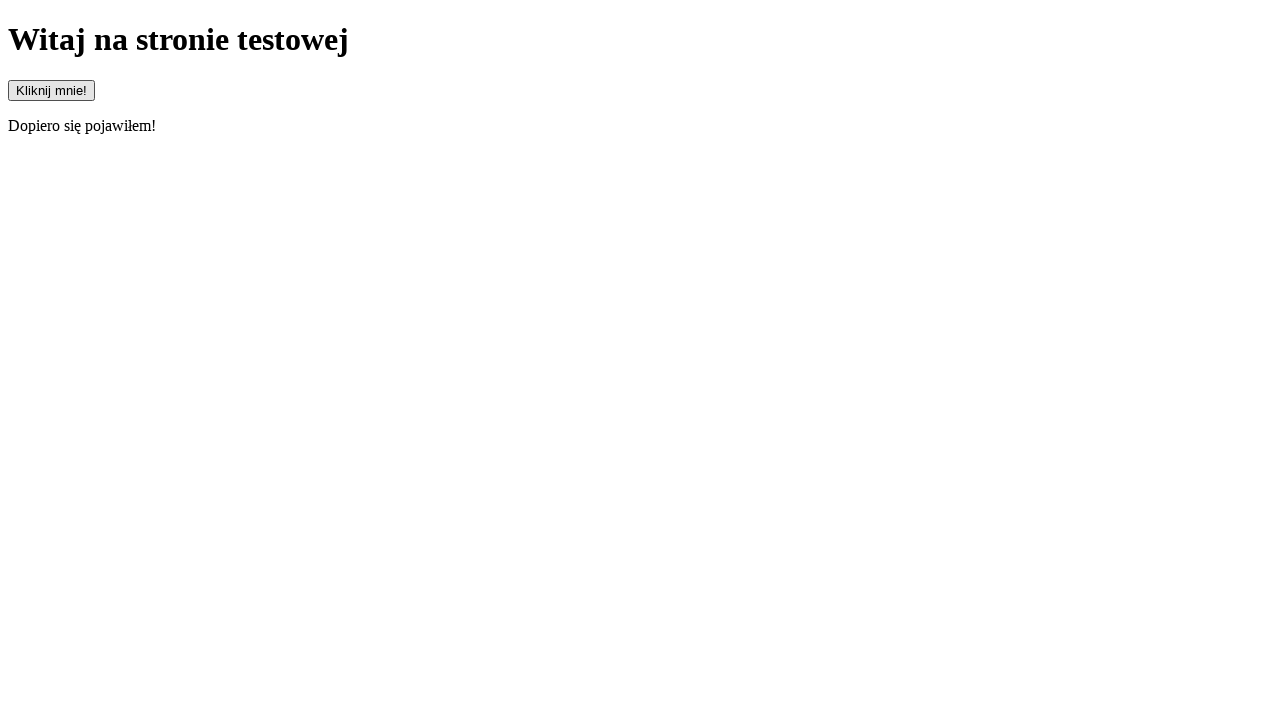

Verified paragraph text content matches expected value 'Dopiero się pojawiłem!'
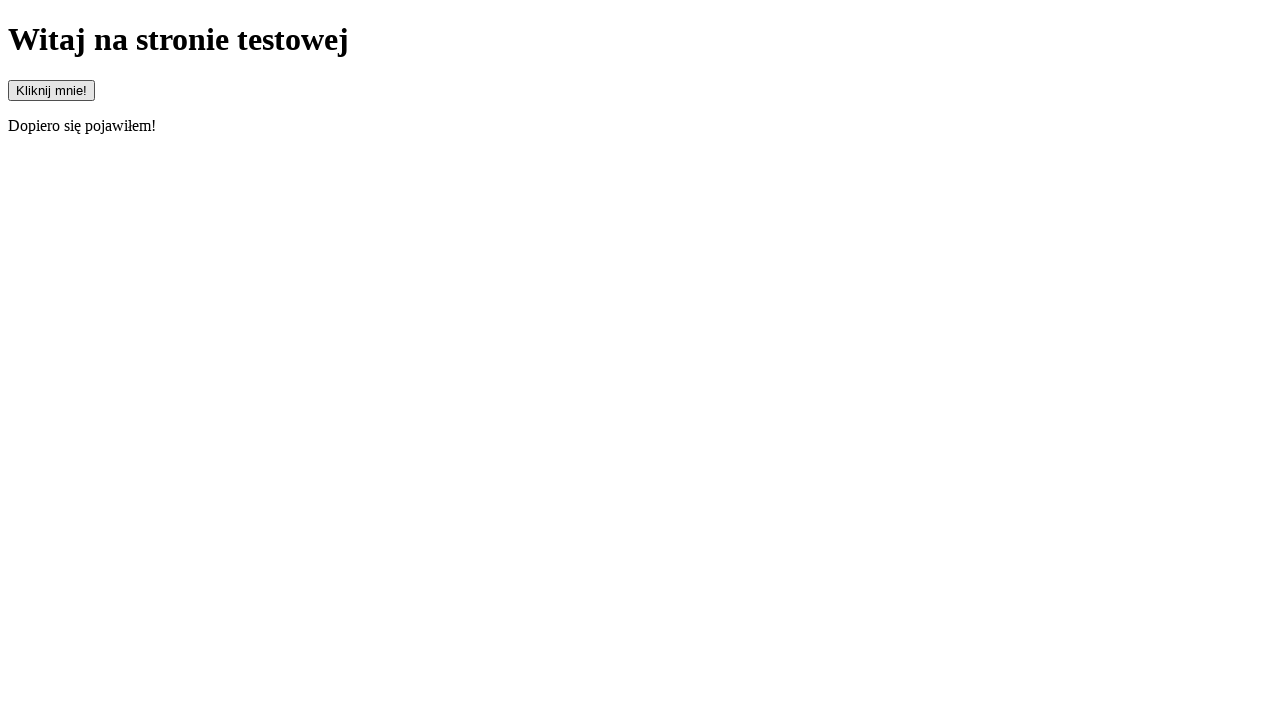

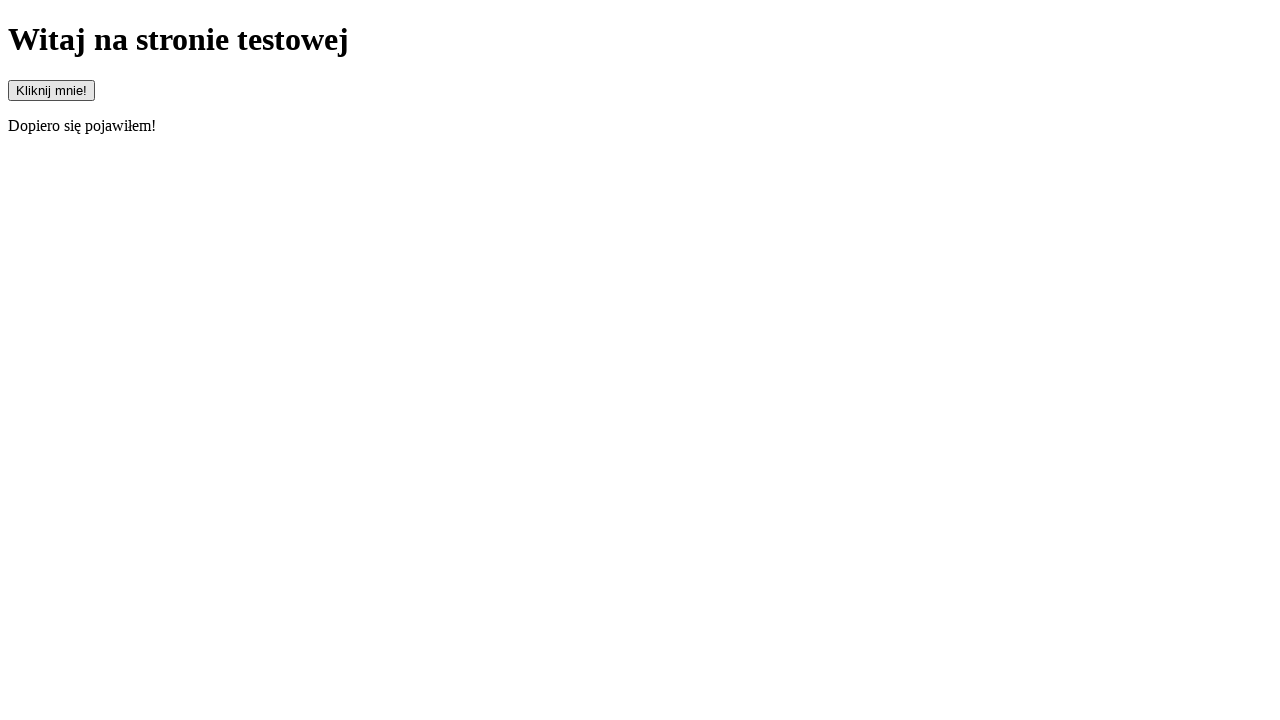